Tests interaction with a chat widget by switching to iframe, clicking on the chat element, and dismissing the chat prompt

Starting URL: https://bepantoan.vn/

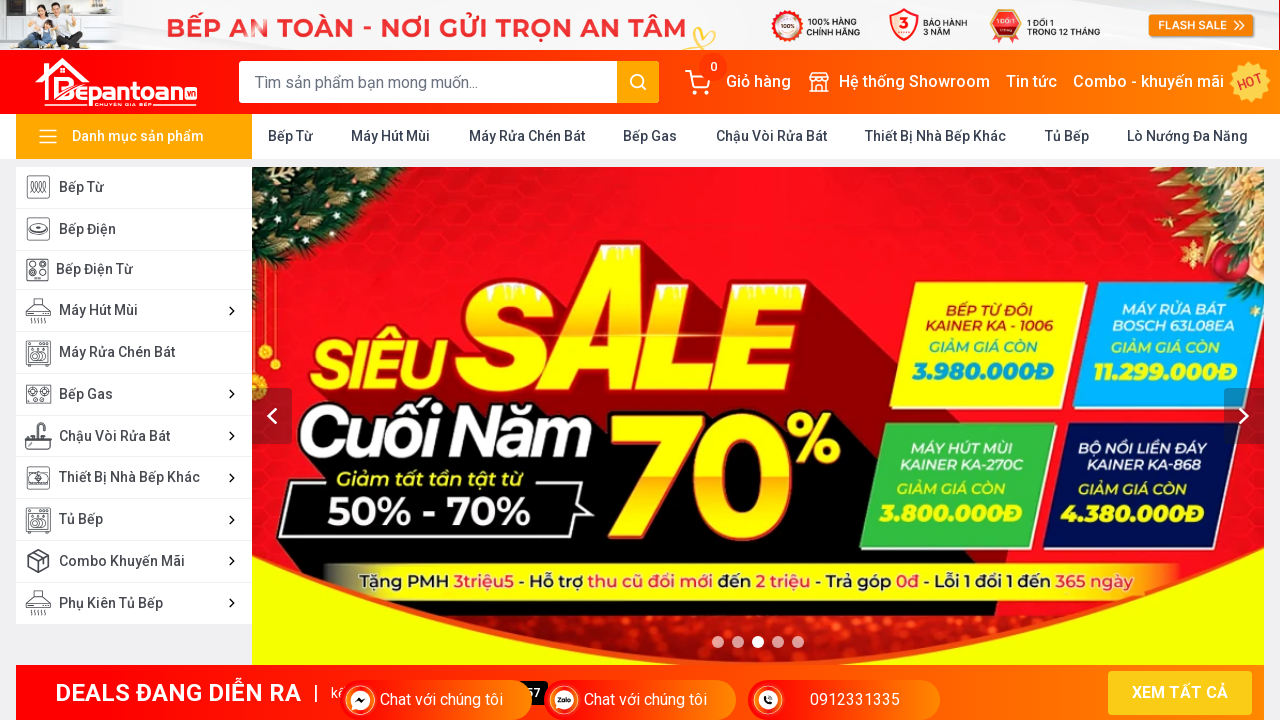

Waited 2 seconds for page to load
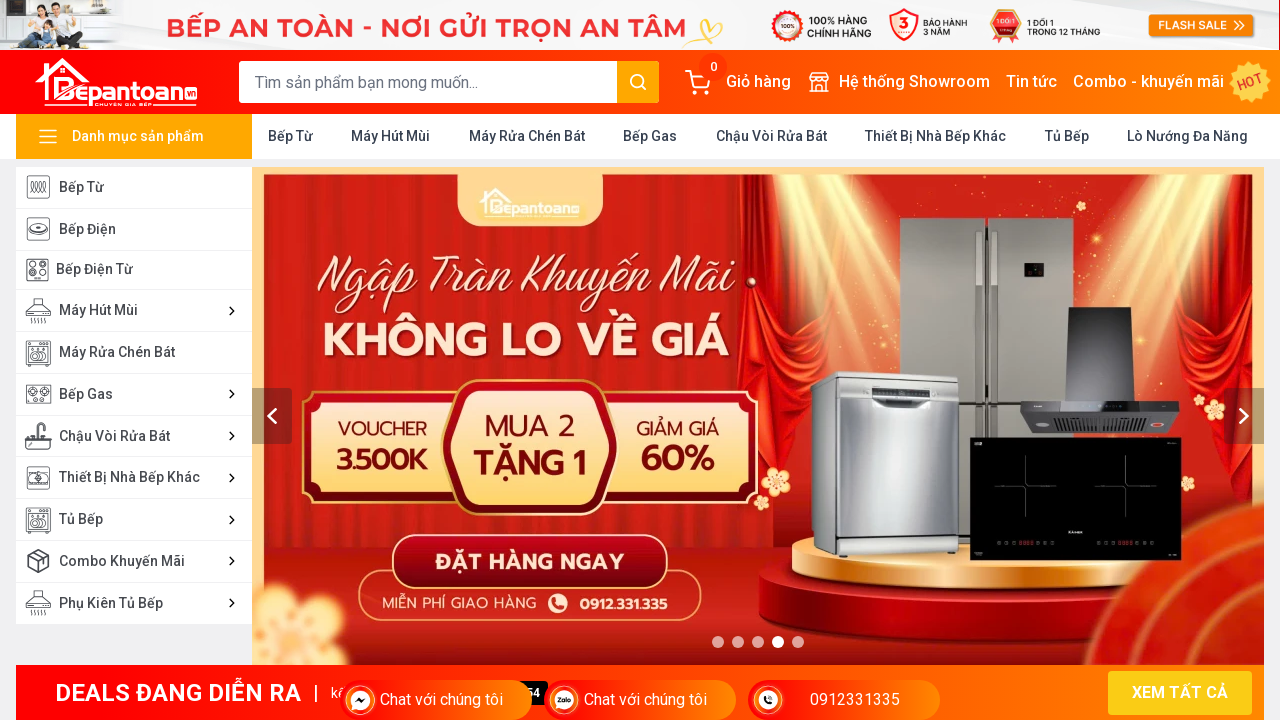

Retrieved all page frames
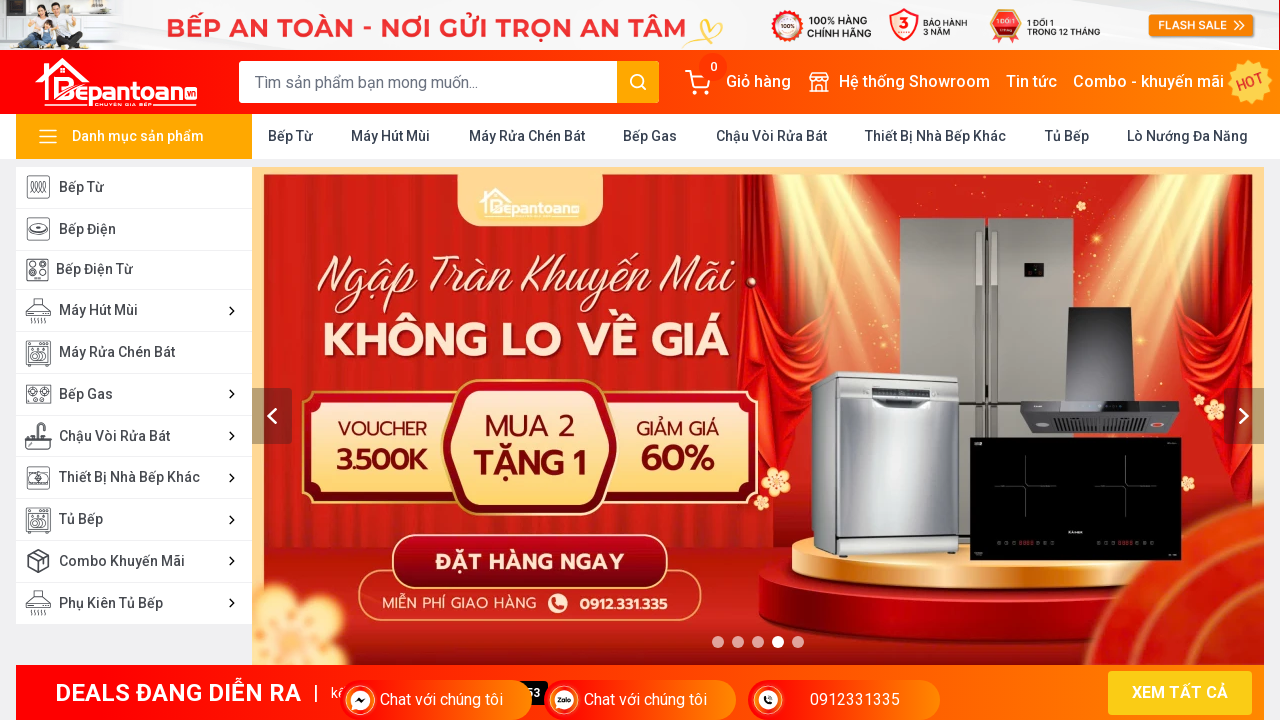

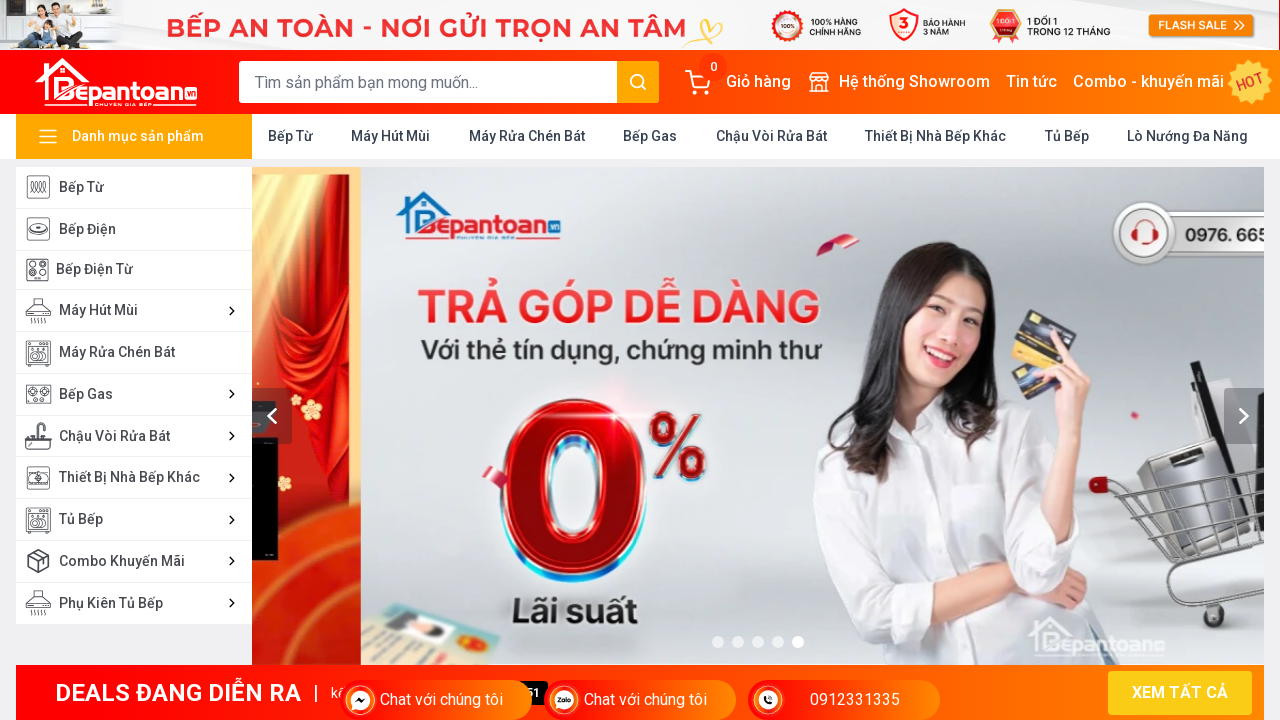